Tests text input functionality by entering text into an input field and clicking a button to update its label, then verifies the button text has changed.

Starting URL: http://uitestingplayground.com/textinput

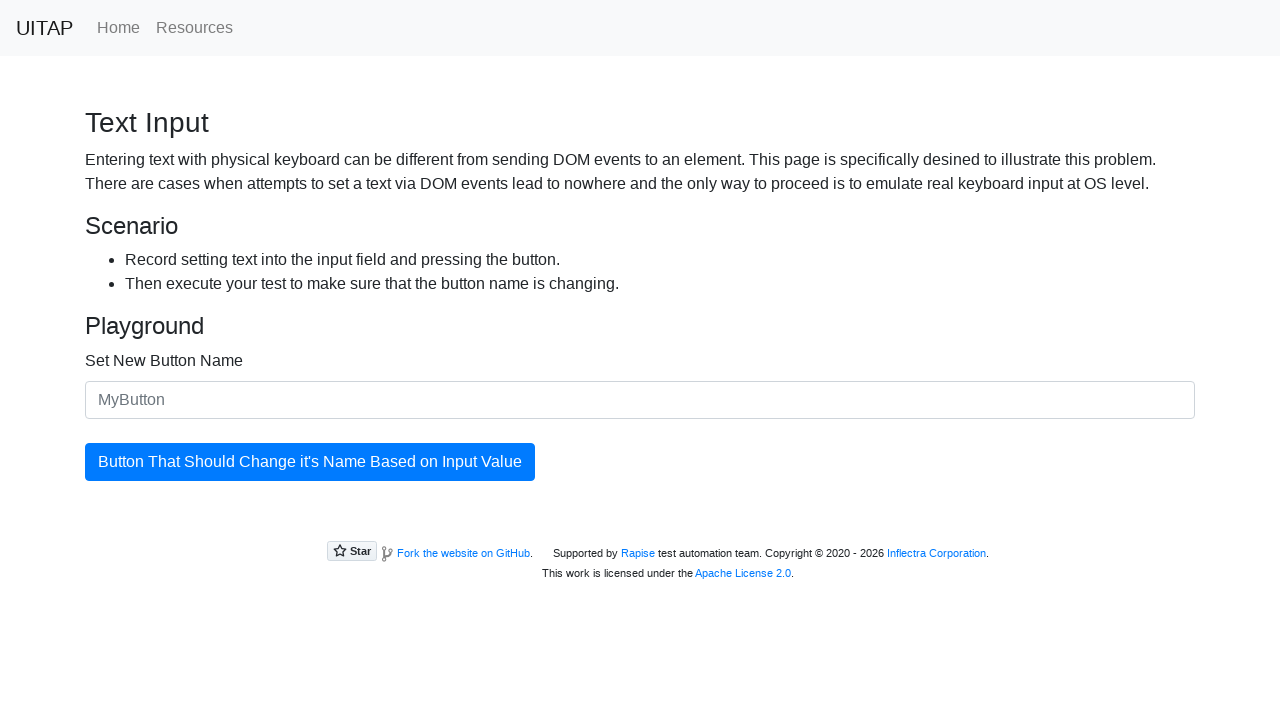

Navigated to text input test page
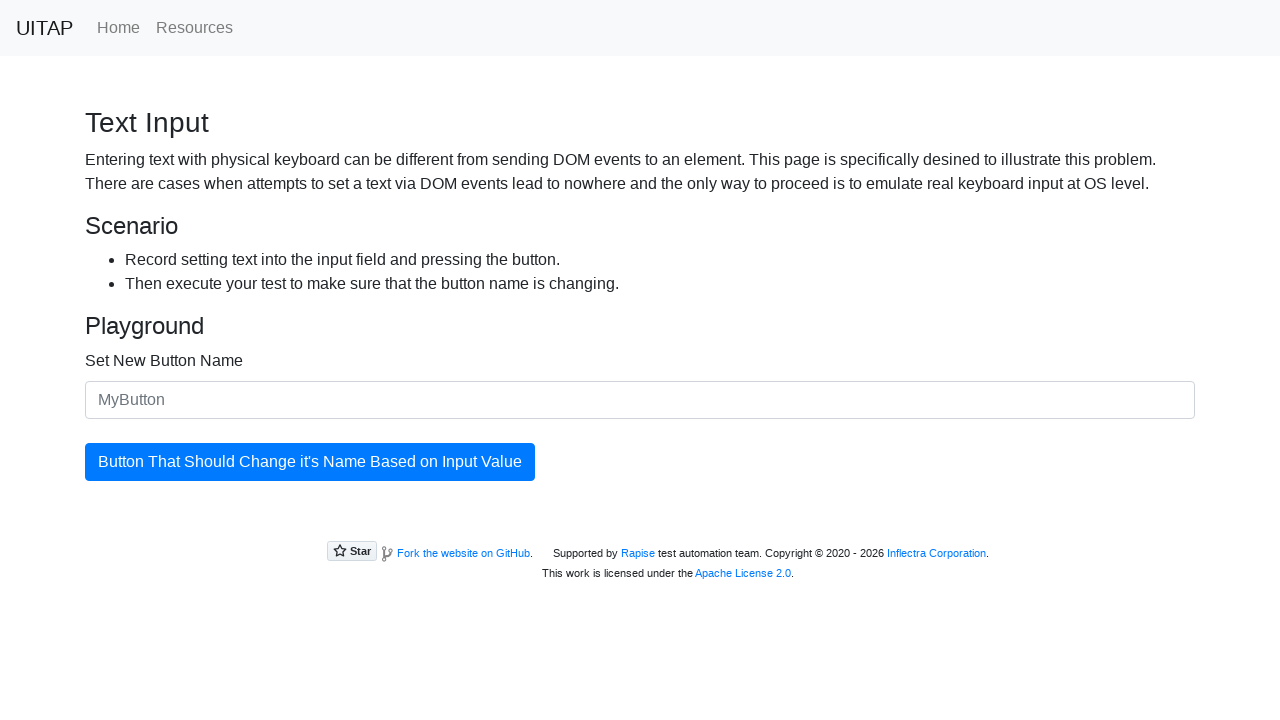

Entered 'SkyPro' into the input field on #newButtonName
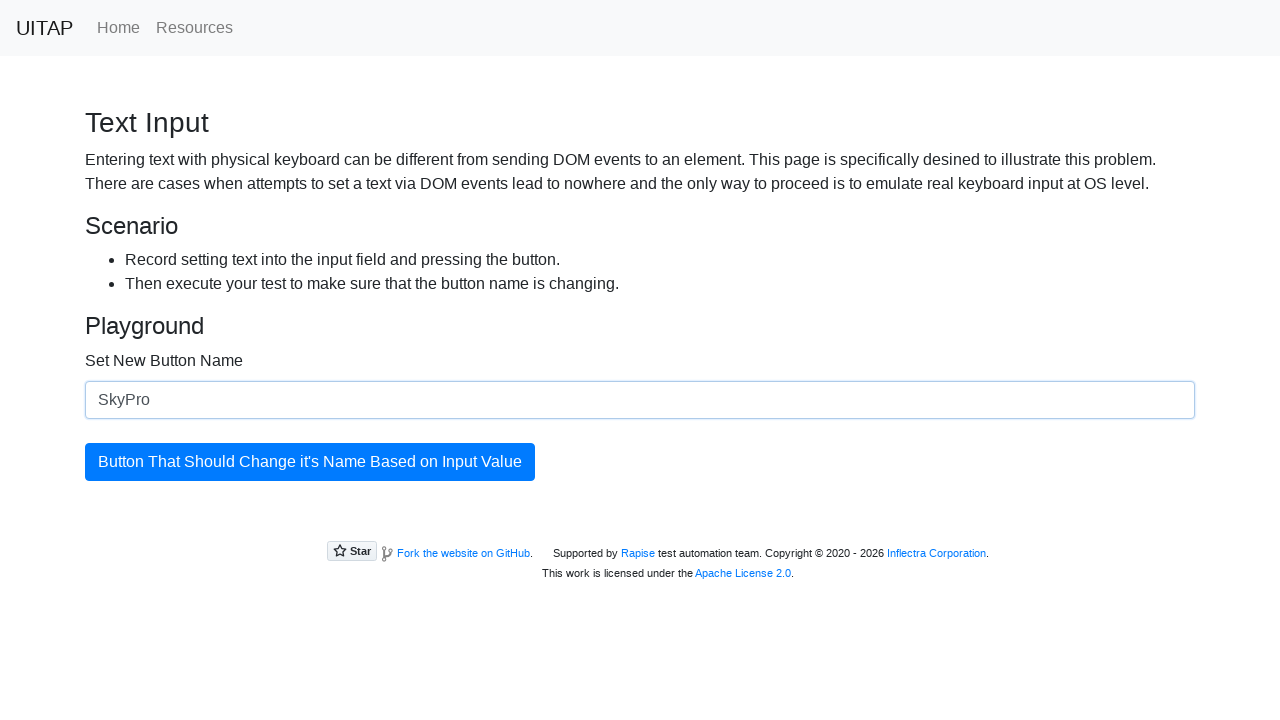

Clicked the button to update its label at (310, 462) on #updatingButton
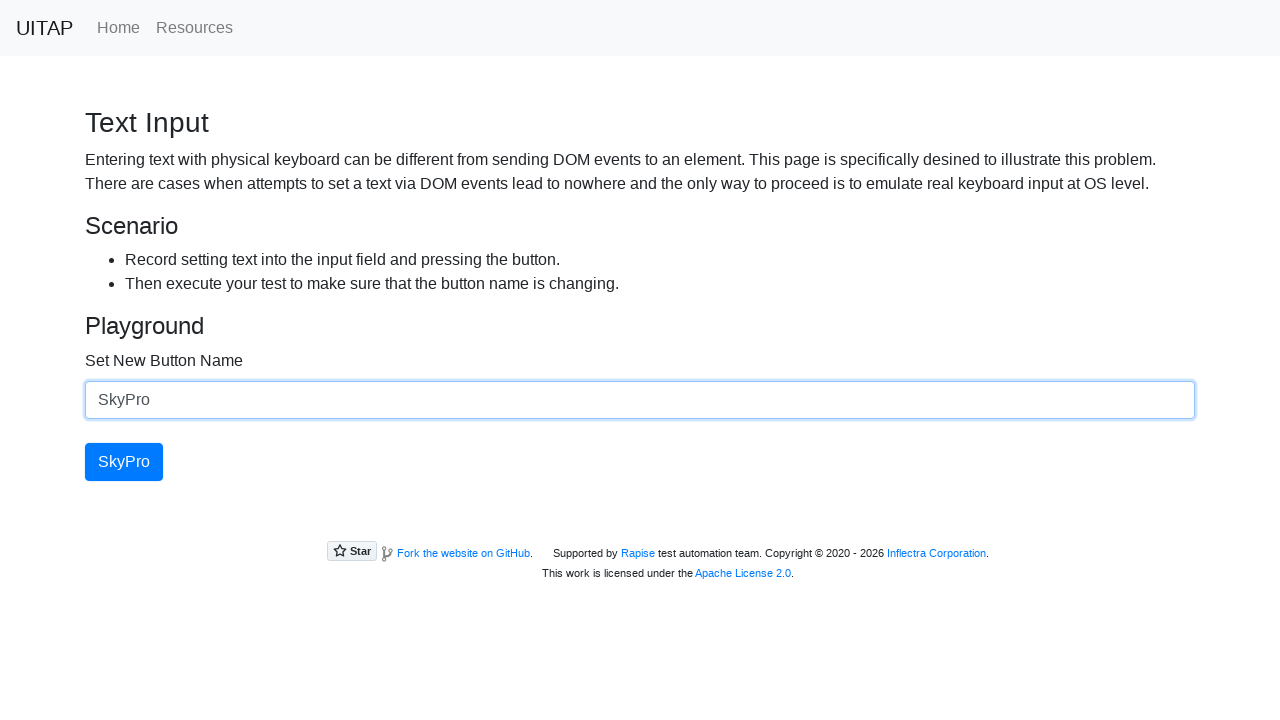

Verified button text has been updated to 'SkyPro'
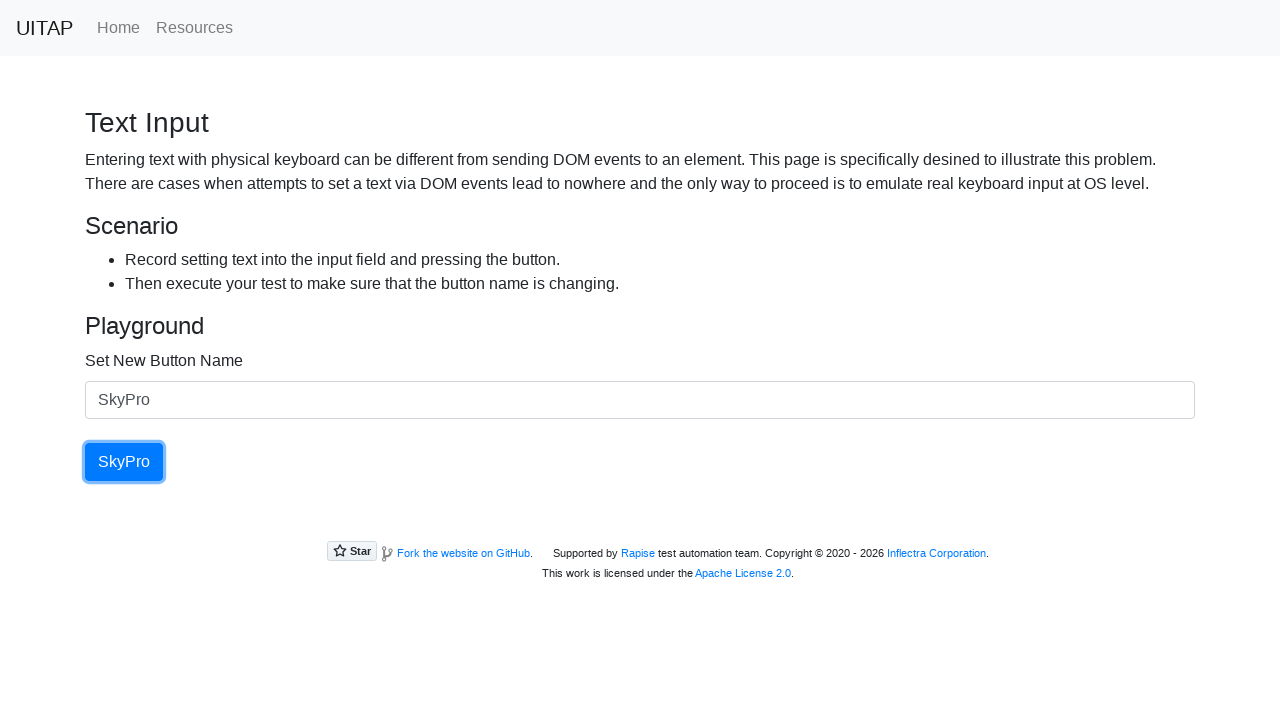

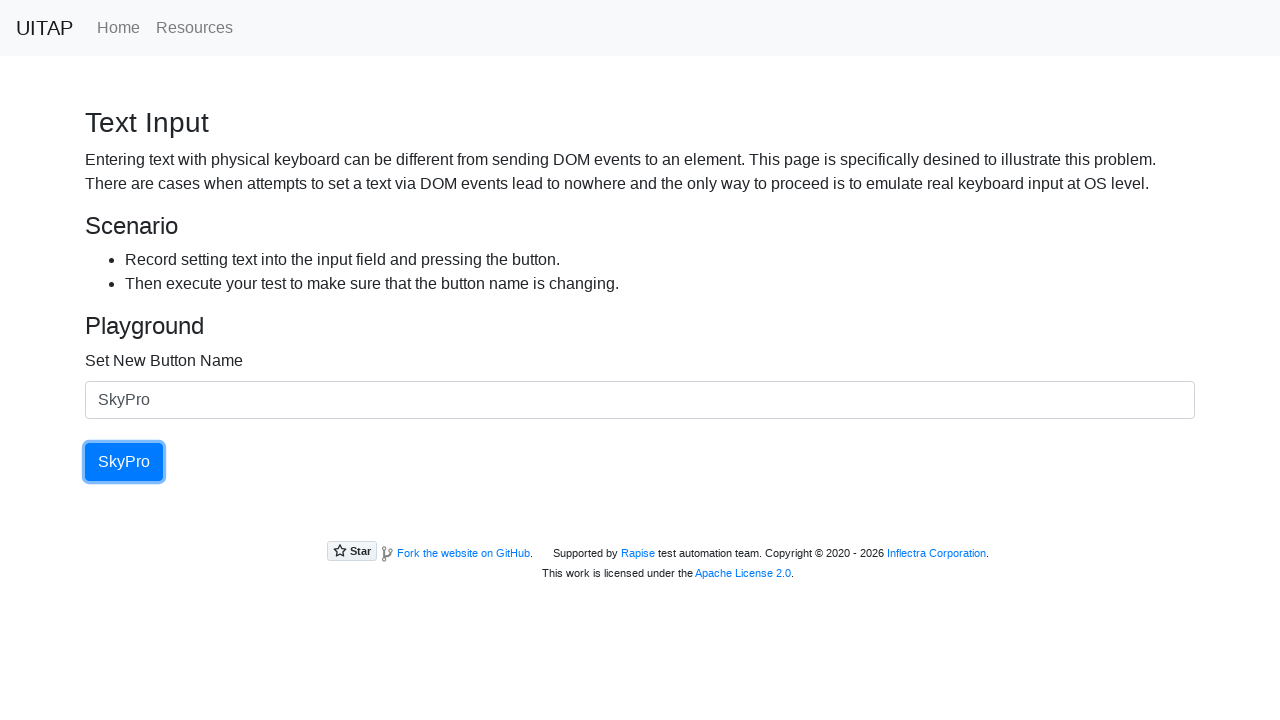